Tests various locator strategies including labels, placeholders, and roles on an Angular practice form

Starting URL: https://rahulshettyacademy.com/angularpractice/

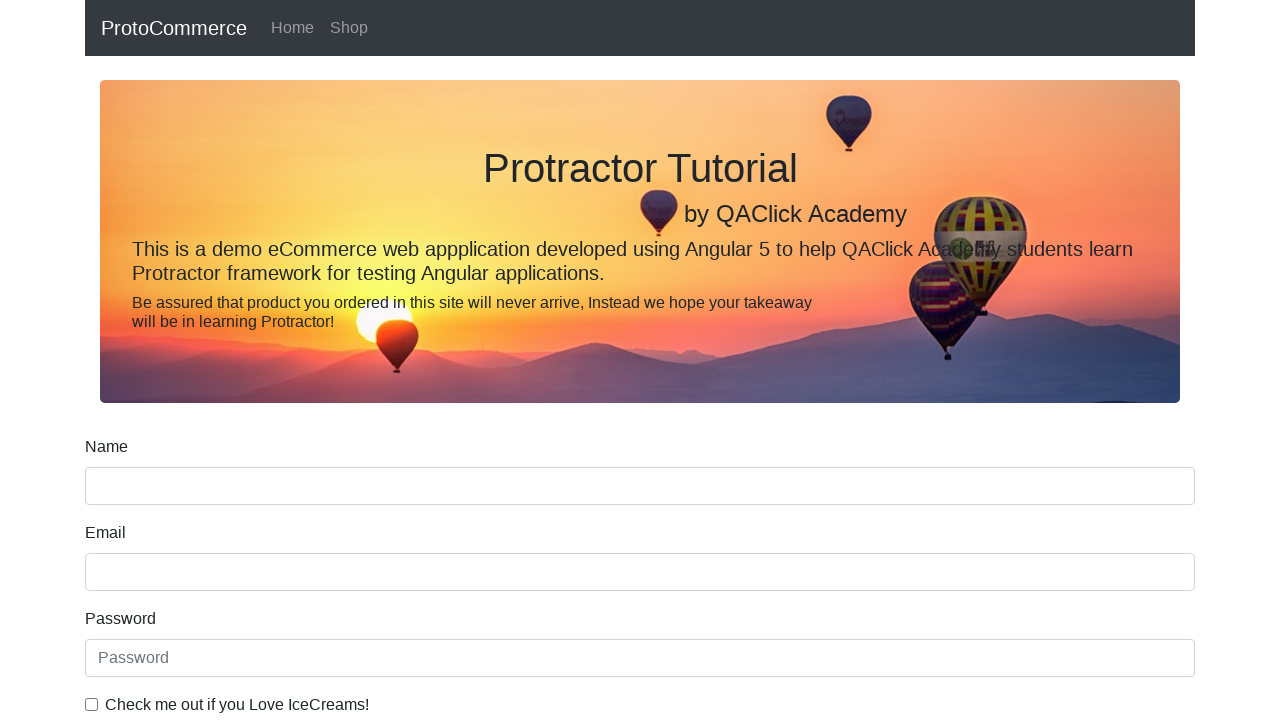

Clicked checkbox using label 'Check me out if you Love IceCreams!' at (92, 704) on internal:label="Check me out if you Love IceCreams!"i
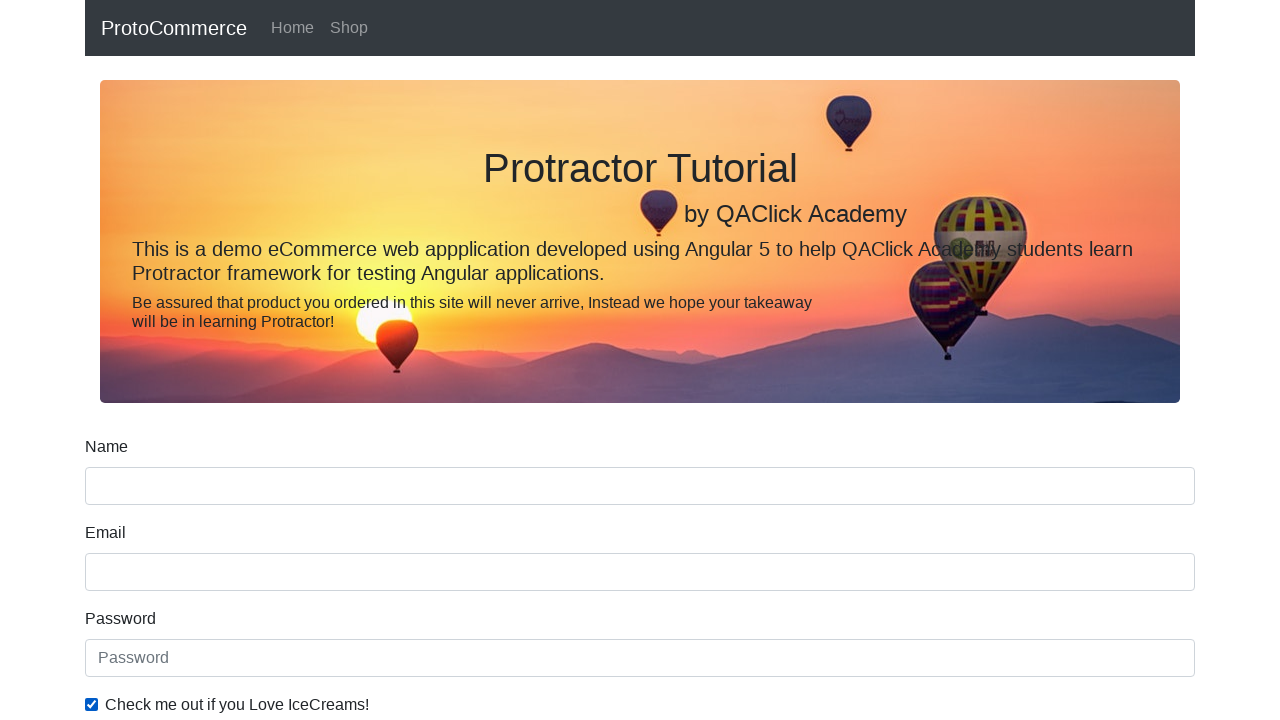

Checked 'Employed' radio button using label at (326, 360) on internal:label="Employed"i
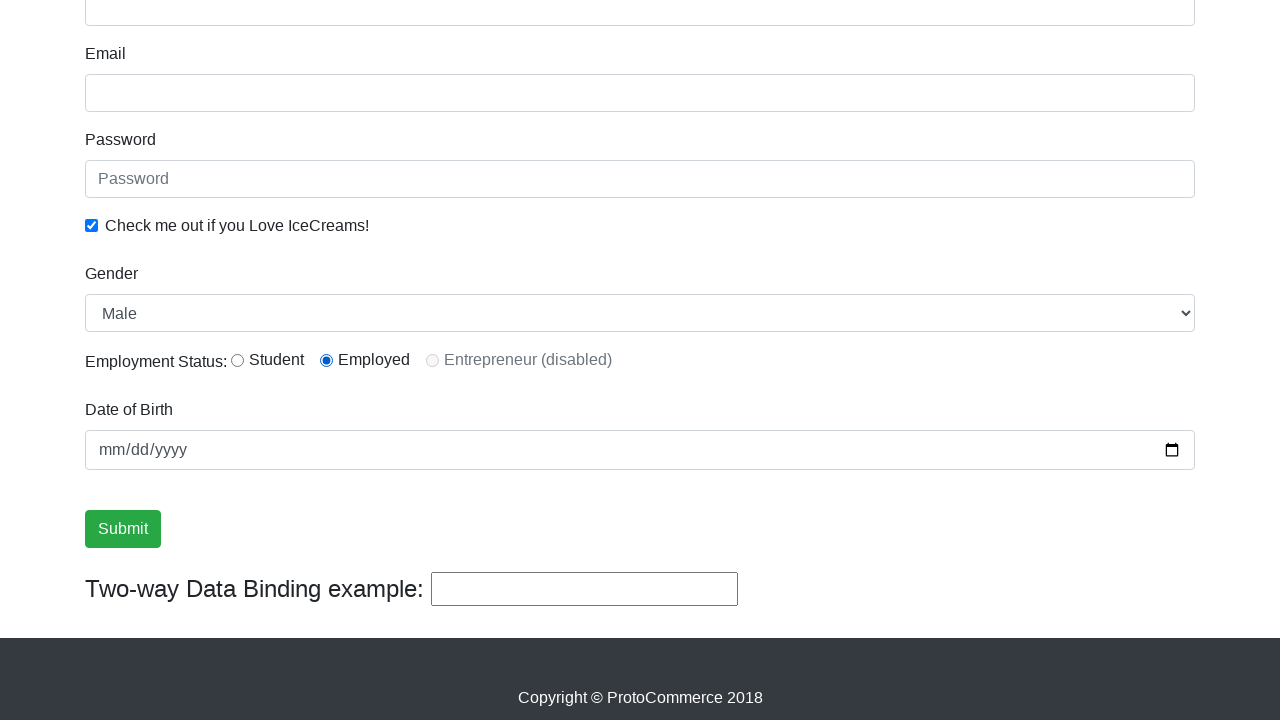

Filled password field with placeholder text on internal:attr=[placeholder="Password"i]
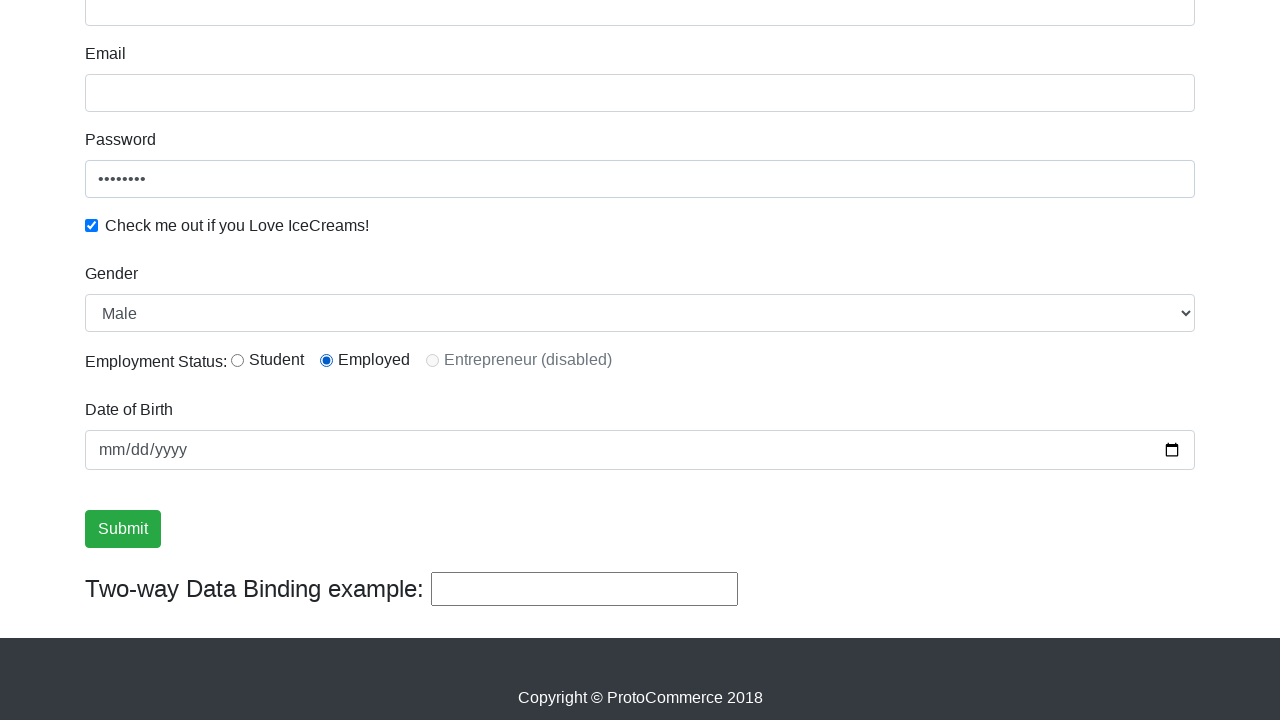

Clicked Submit button using role locator at (123, 529) on internal:role=button[name="Submit"i]
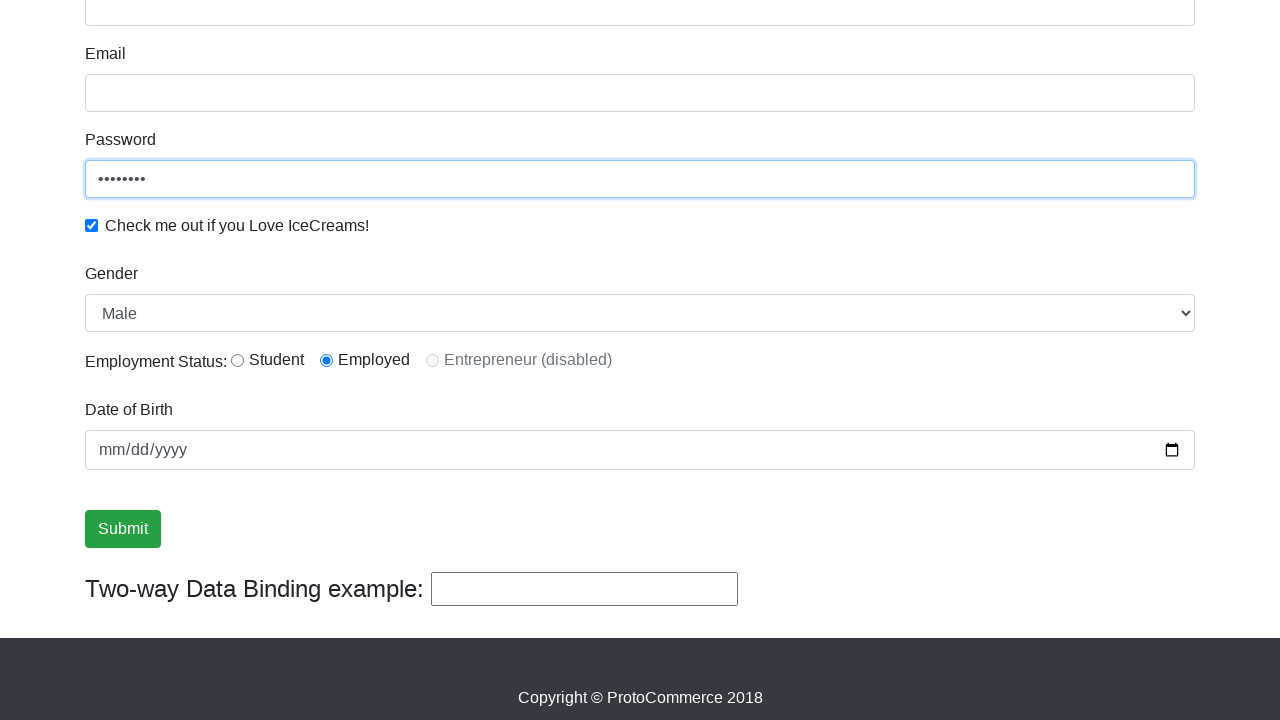

Navigated to Shop page using link role locator at (349, 28) on internal:role=link[name="Shop"i]
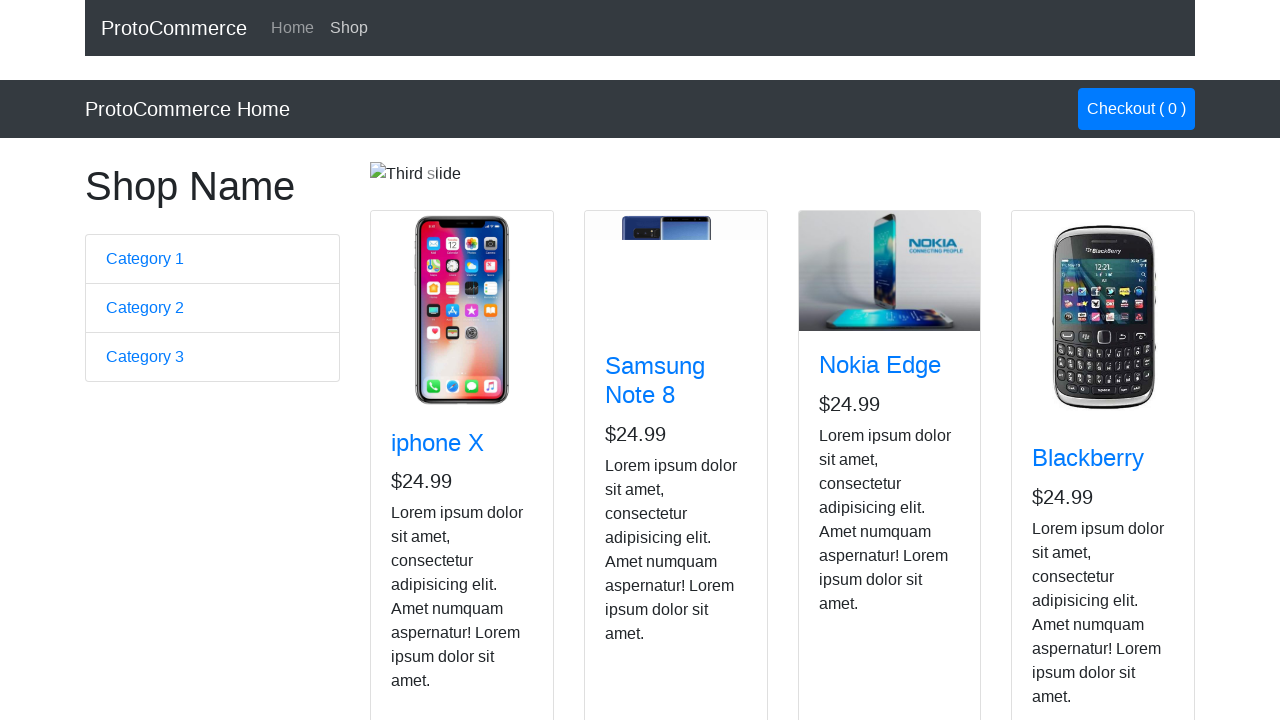

Added Nokia Edge product to cart using filter and role locators at (854, 528) on app-card >> internal:has-text="Nokia Edge"i >> internal:role=button
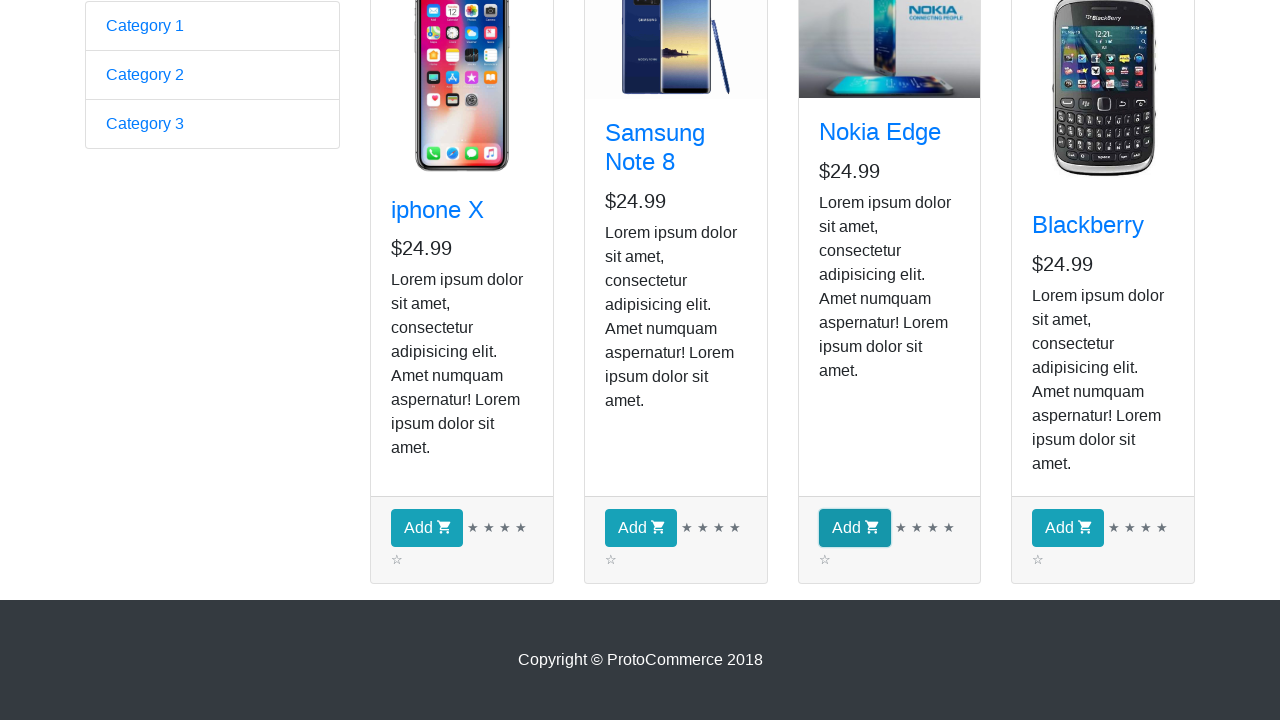

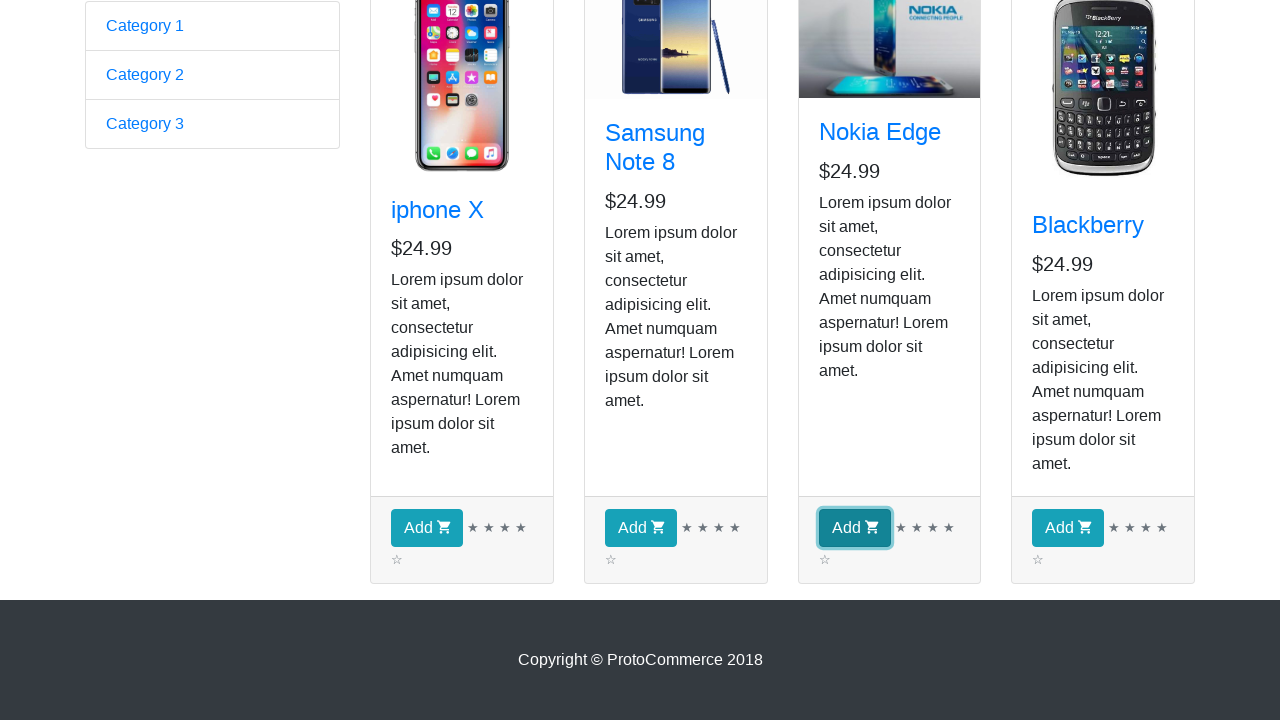